Tests dynamic loading page cleanup scenario by clicking start and waiting for the "Hello World!" message

Starting URL: http://the-internet.herokuapp.com/dynamic_loading/2

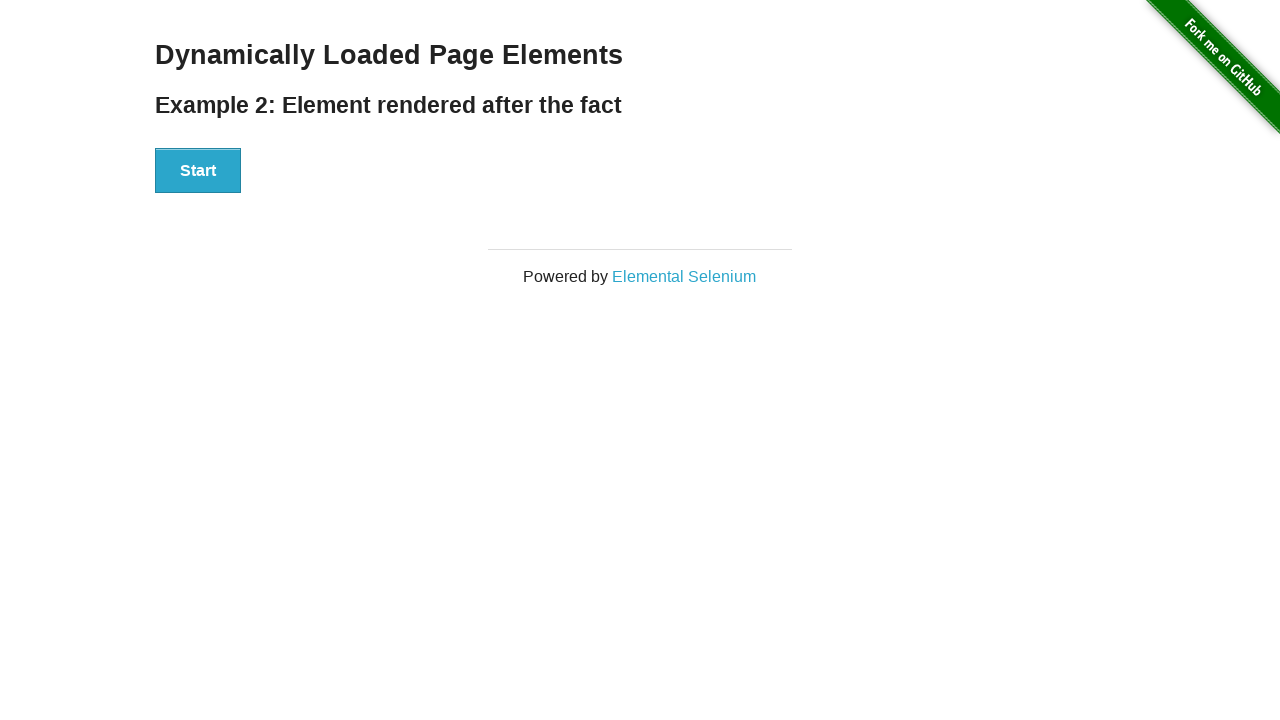

Navigated to dynamic loading page
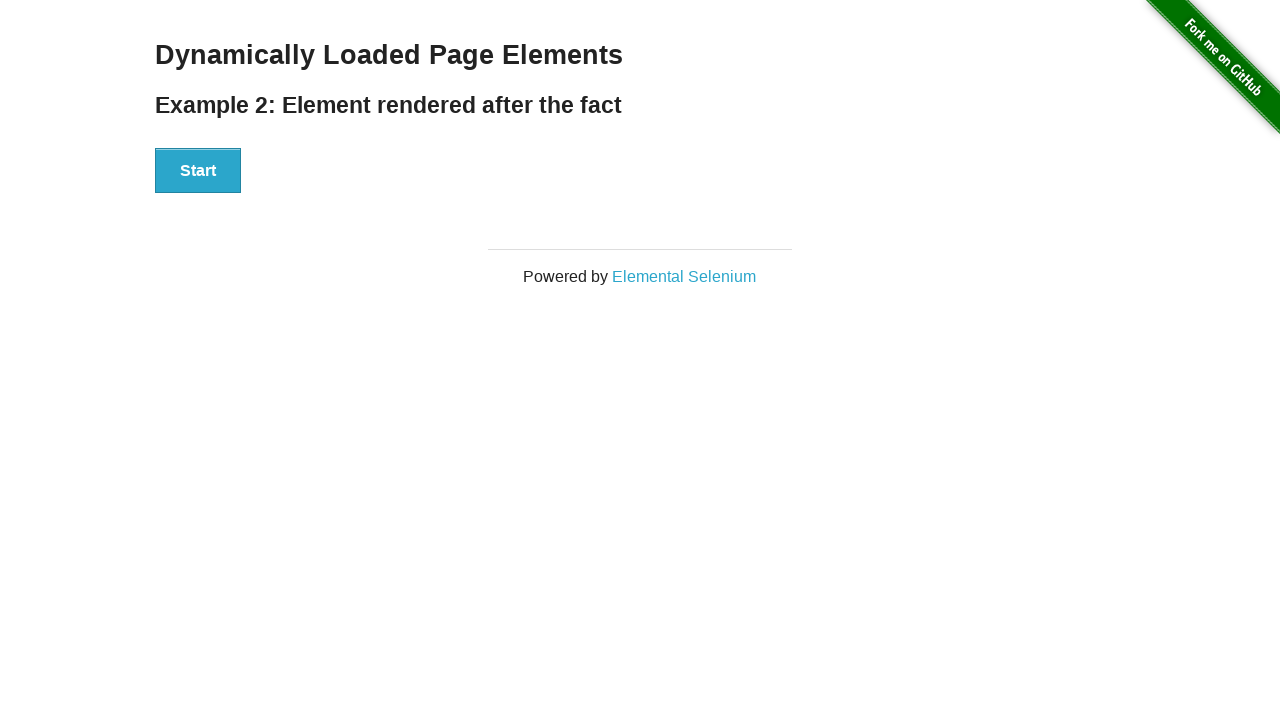

Clicked start button to trigger dynamic loading at (198, 171) on #start button
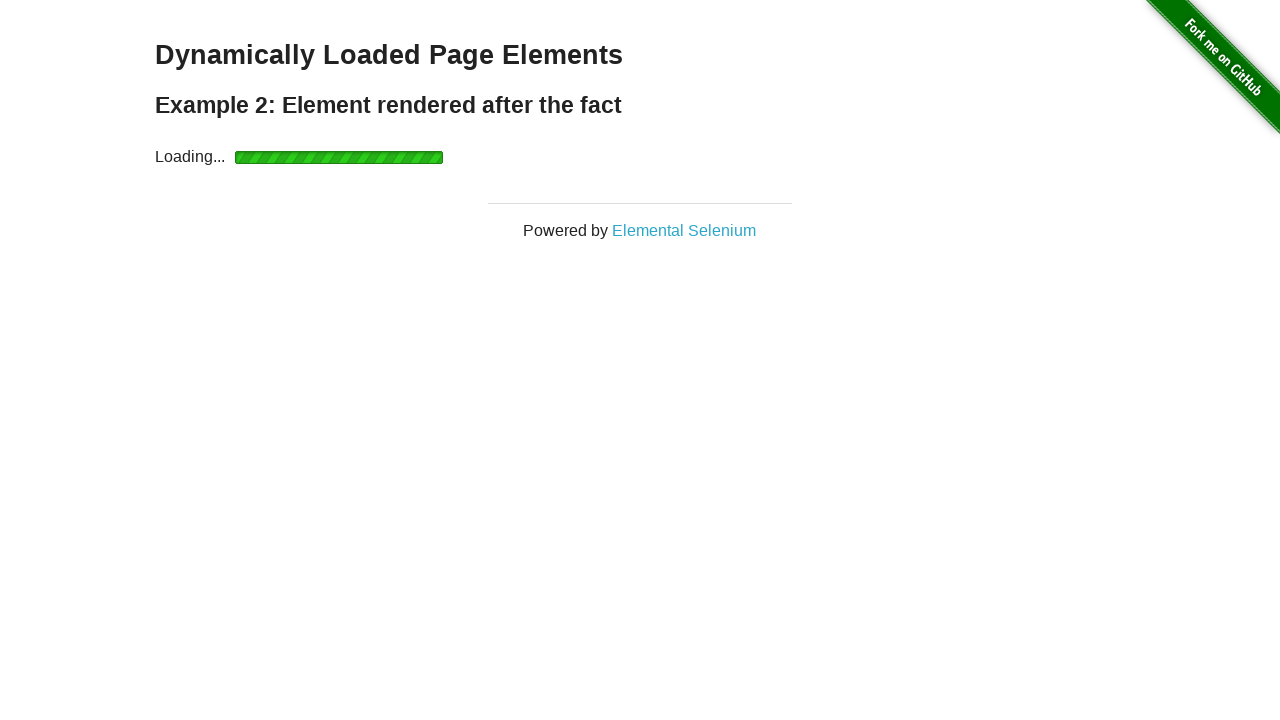

Waited for finish element to appear with 'Hello World!' message
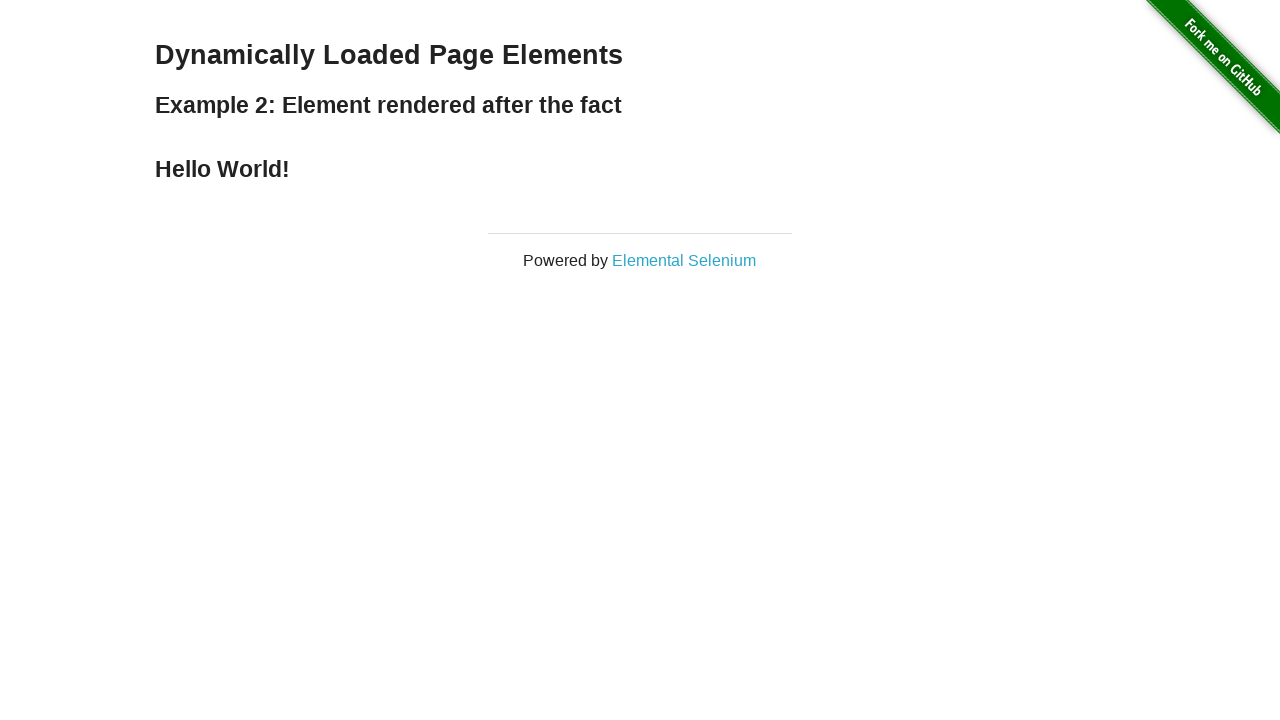

Verified 'Hello World!' message is displayed
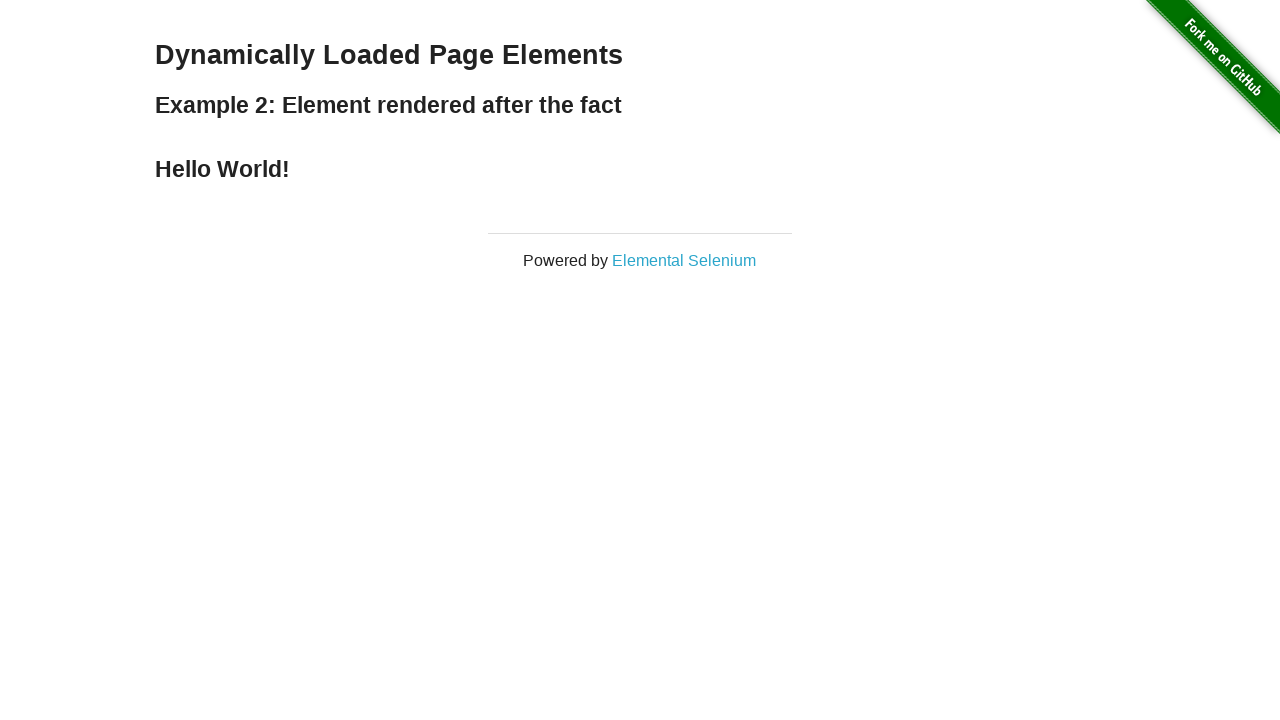

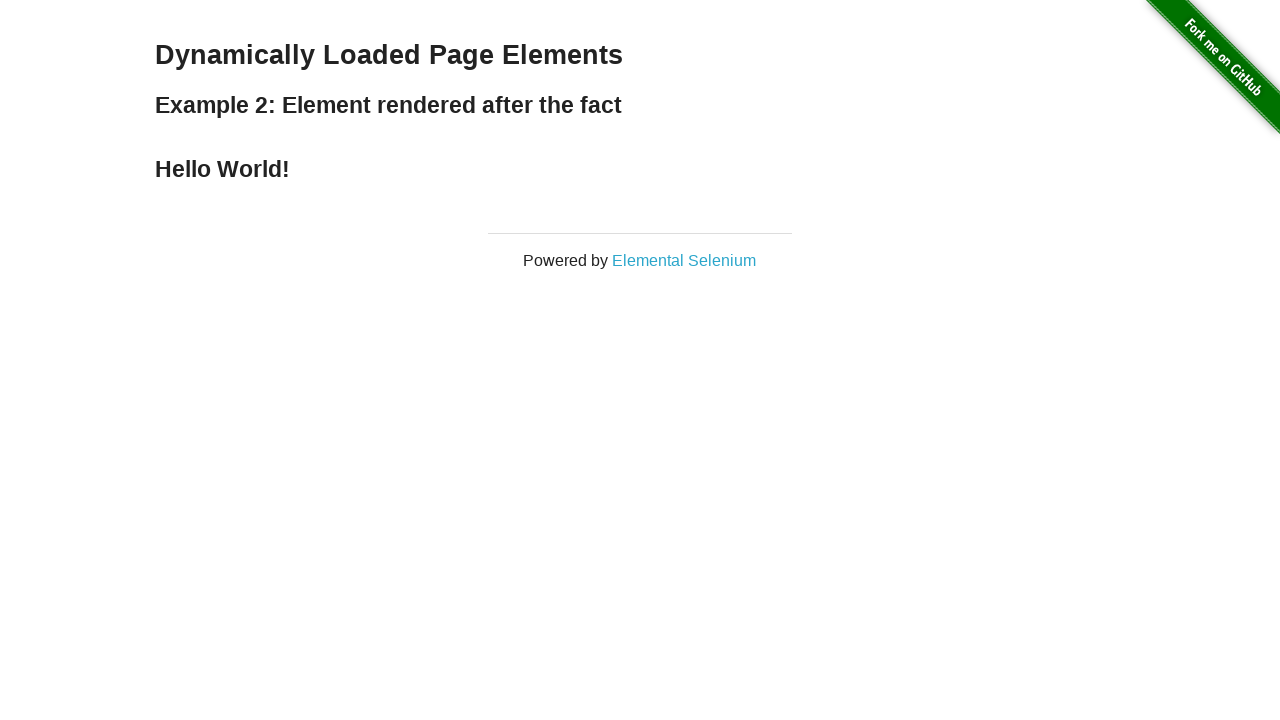